Tests page scrolling functionality on Samsung India website by scrolling down in increments, then scrolling back up

Starting URL: https://www.samsung.com/in/

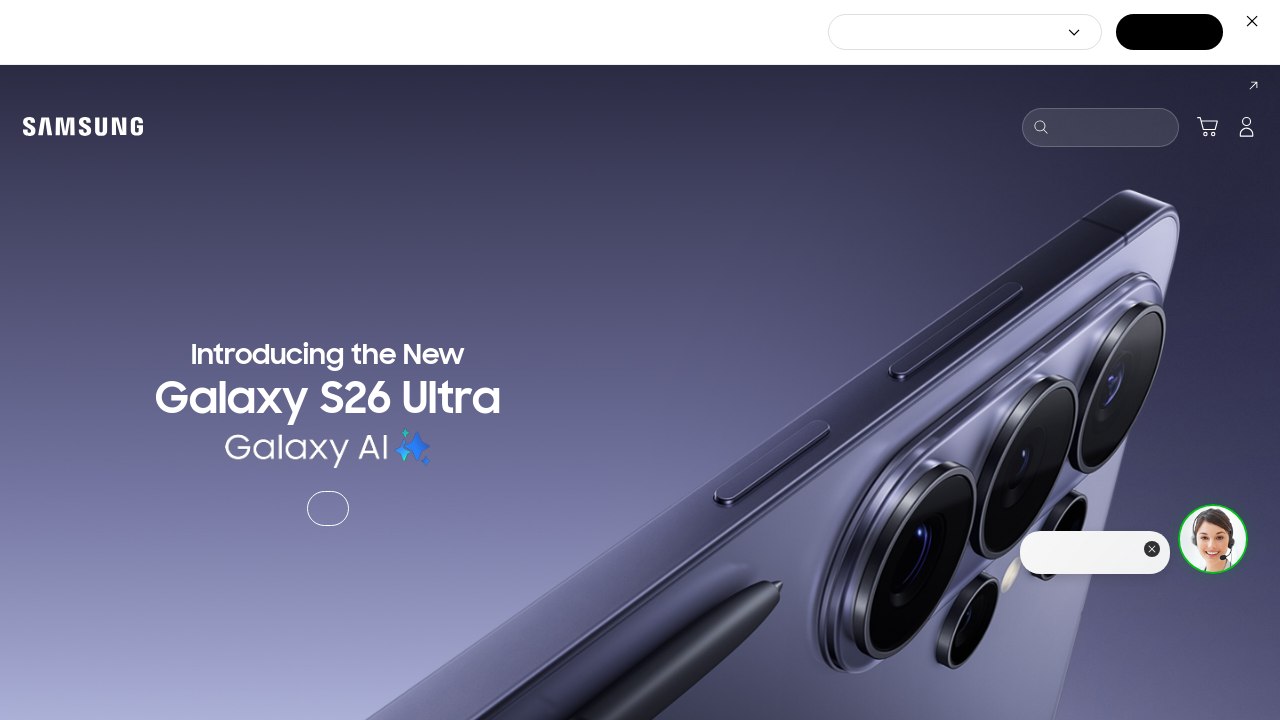

Waited 3 seconds before scrolling down
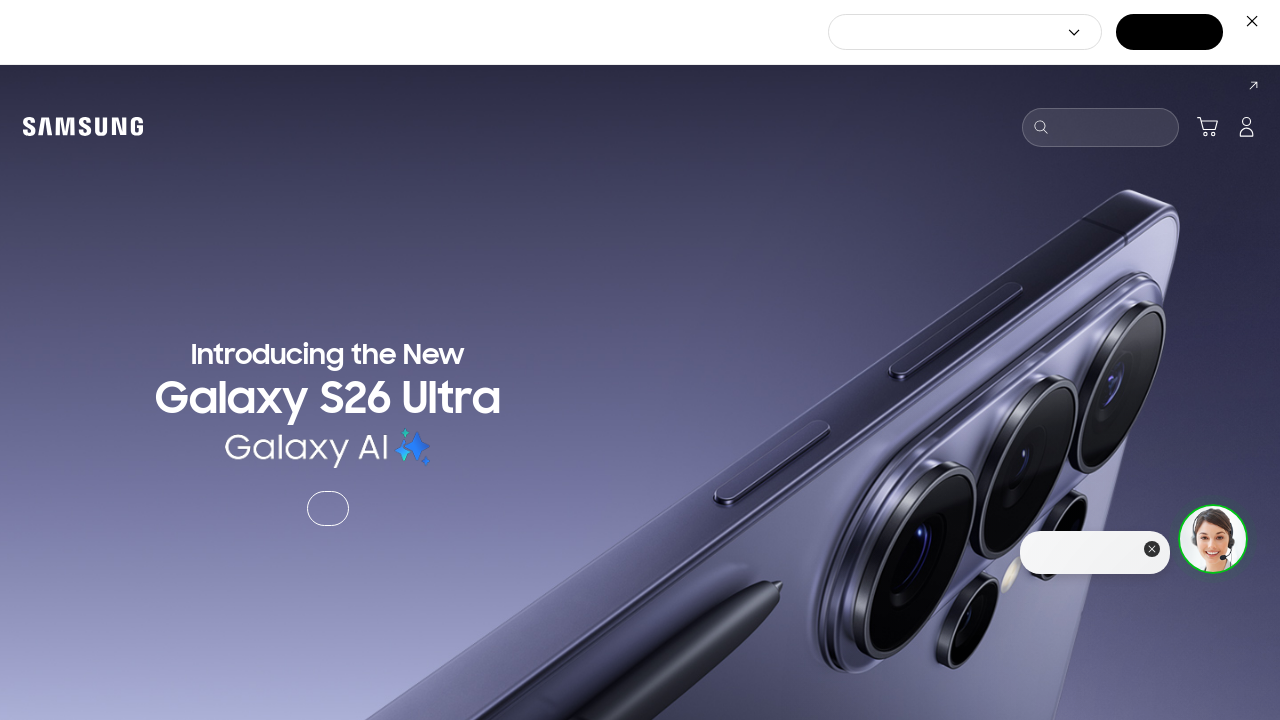

Scrolled down 500 pixels (increment 1 of 4)
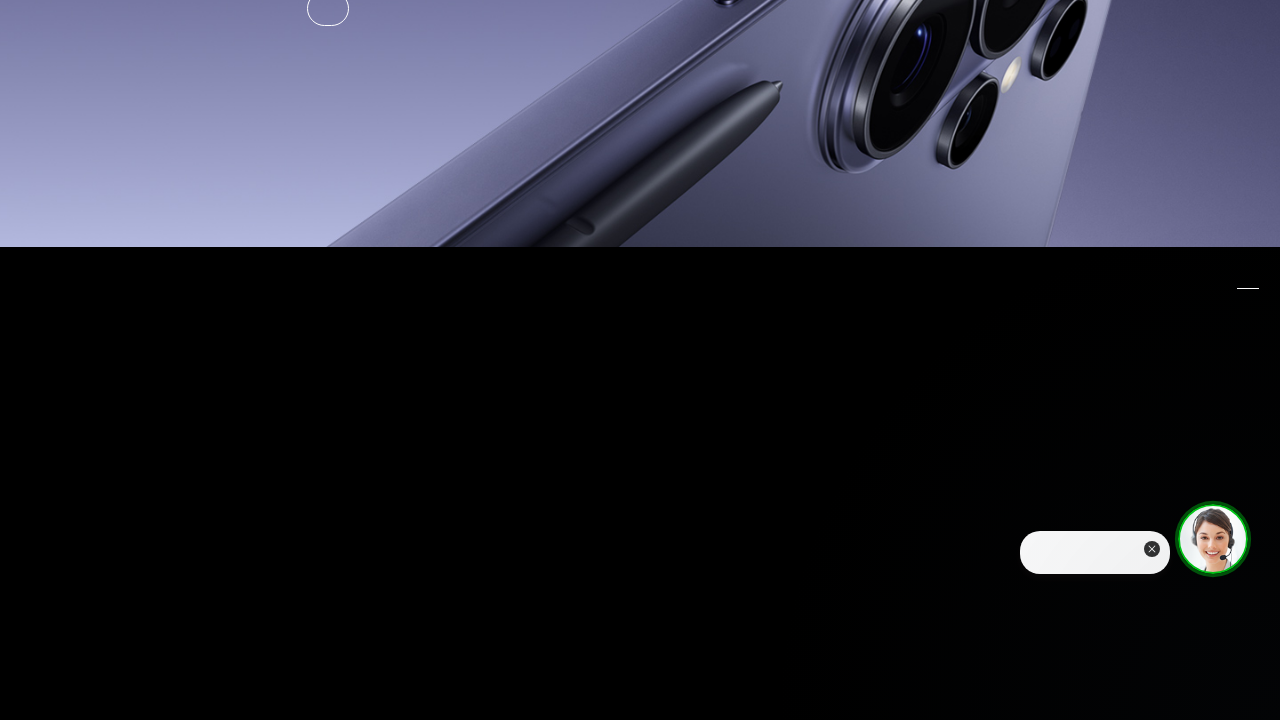

Waited 3 seconds before scrolling down
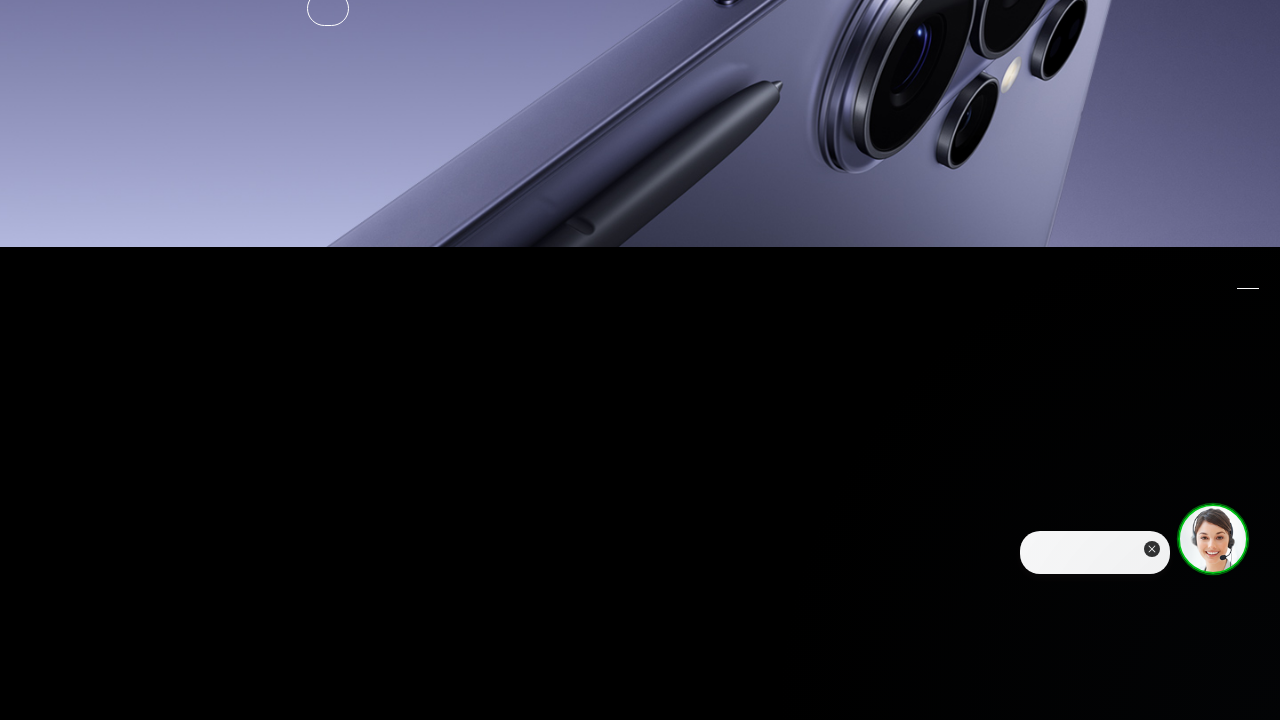

Scrolled down 500 pixels (increment 2 of 4)
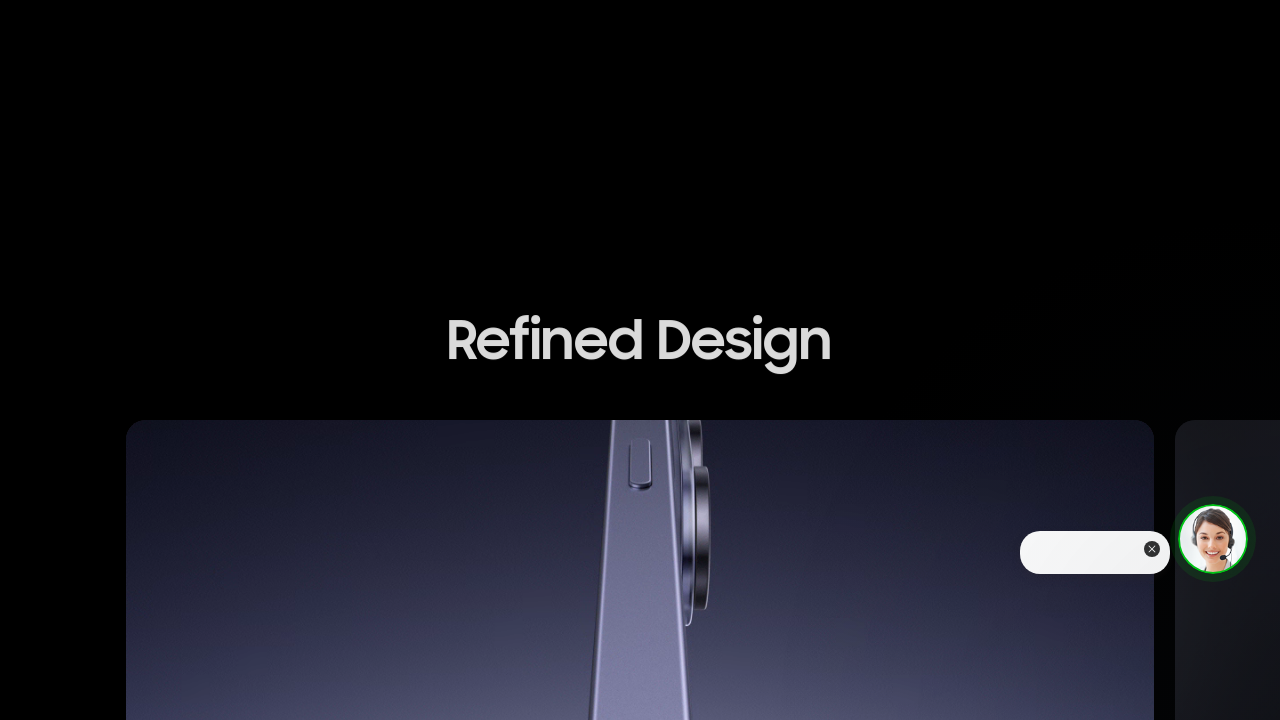

Waited 3 seconds before scrolling down
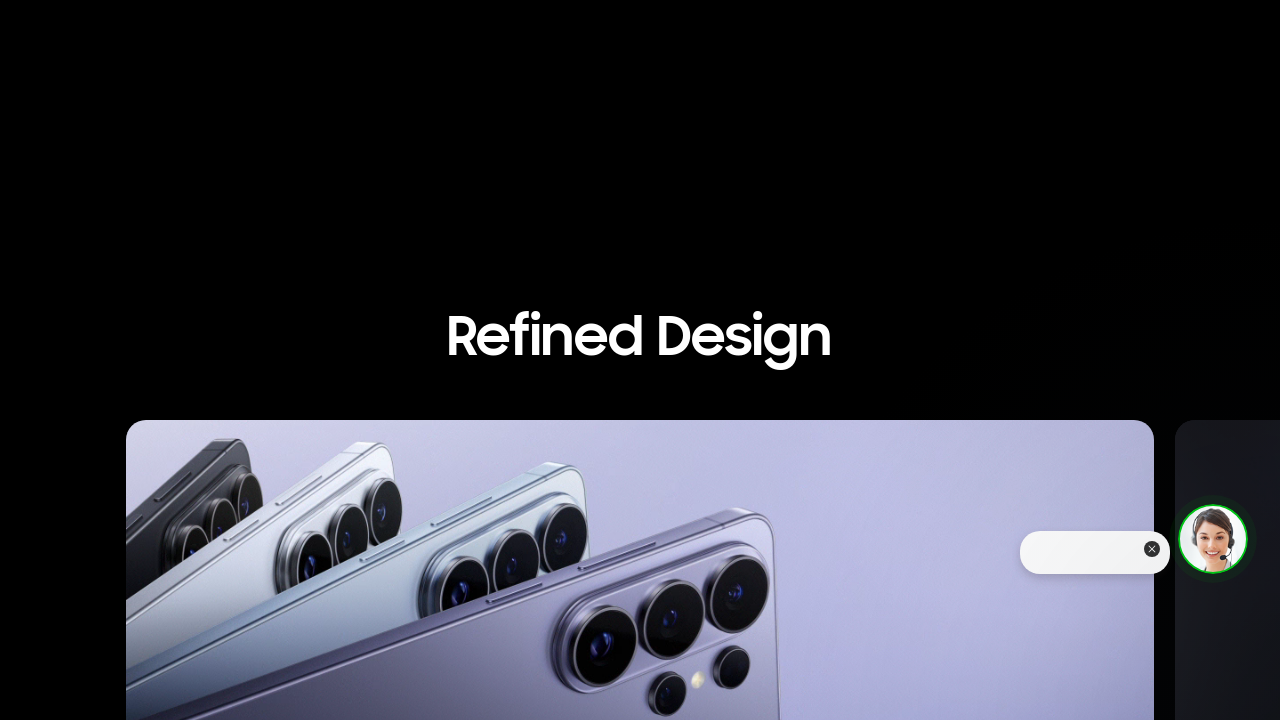

Scrolled down 500 pixels (increment 3 of 4)
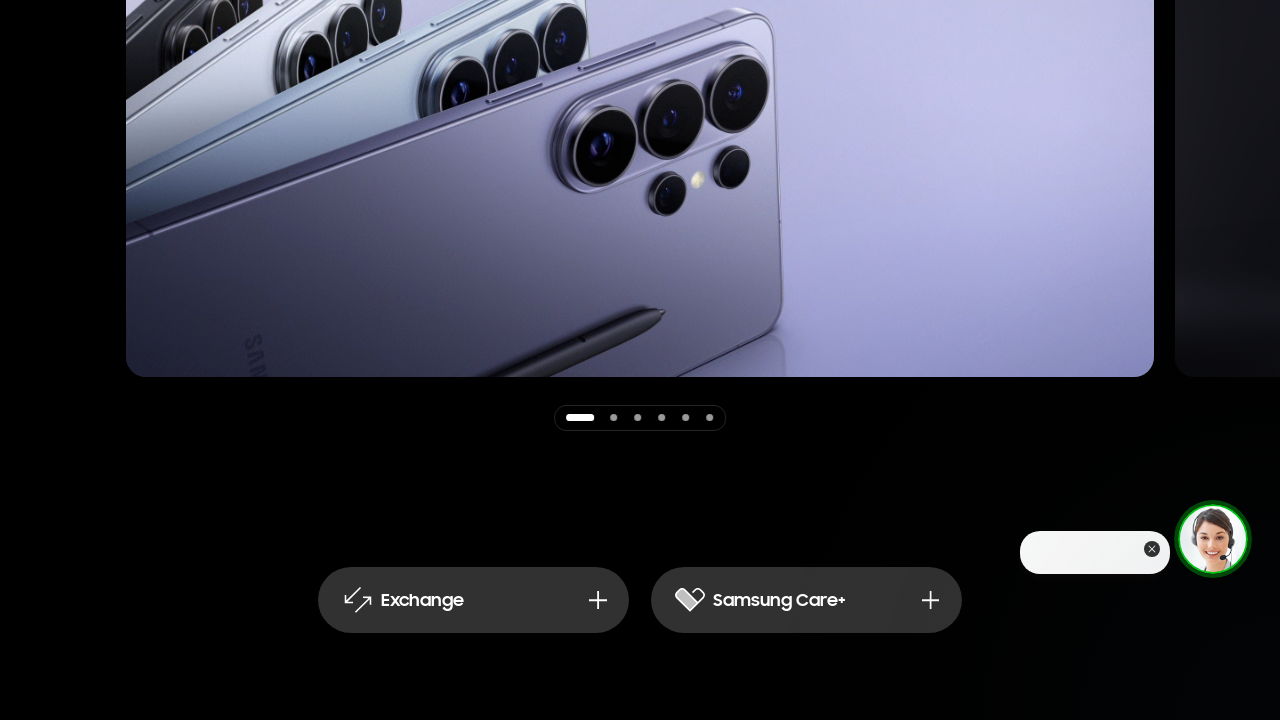

Waited 3 seconds before scrolling down
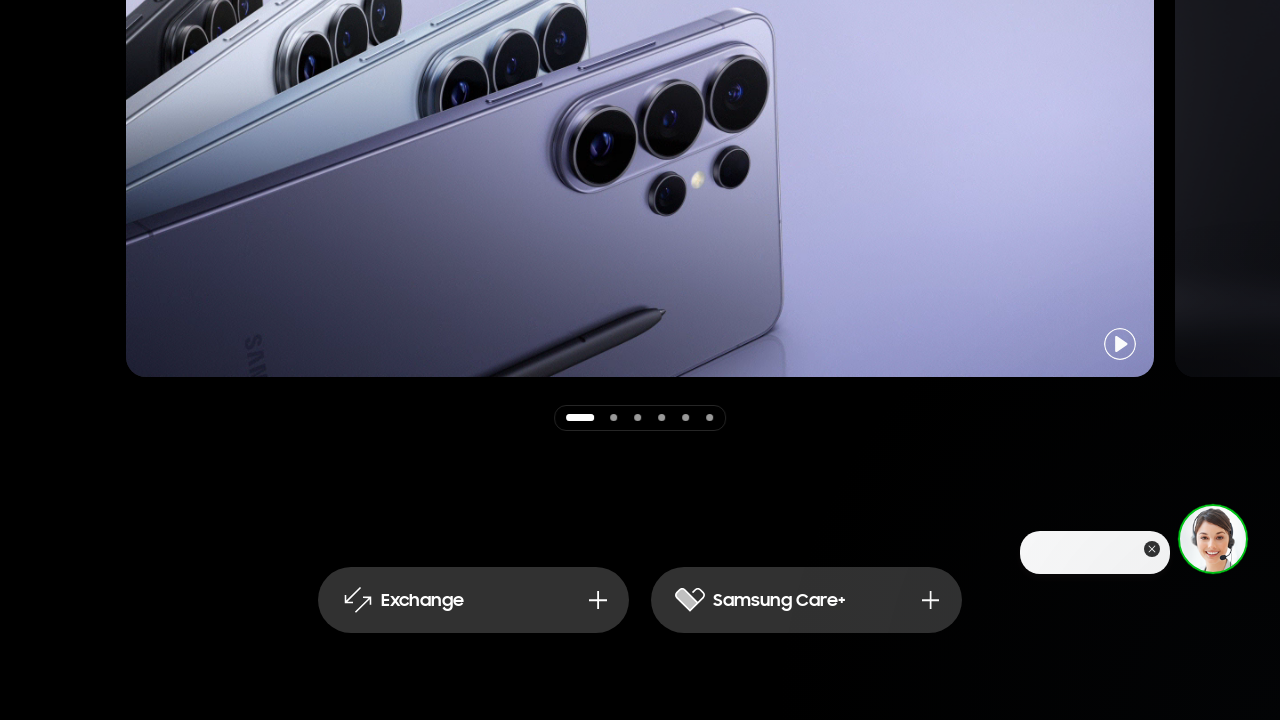

Scrolled down 500 pixels (increment 4 of 4)
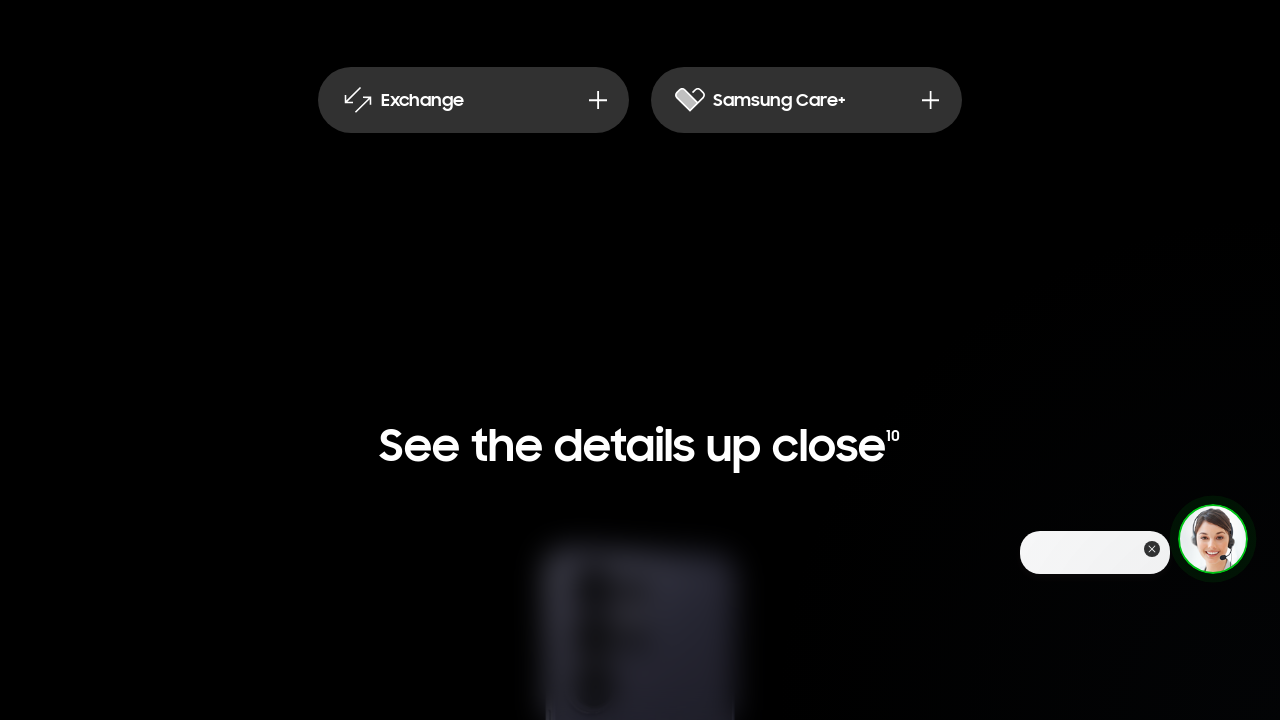

Waited 3 seconds before scrolling up
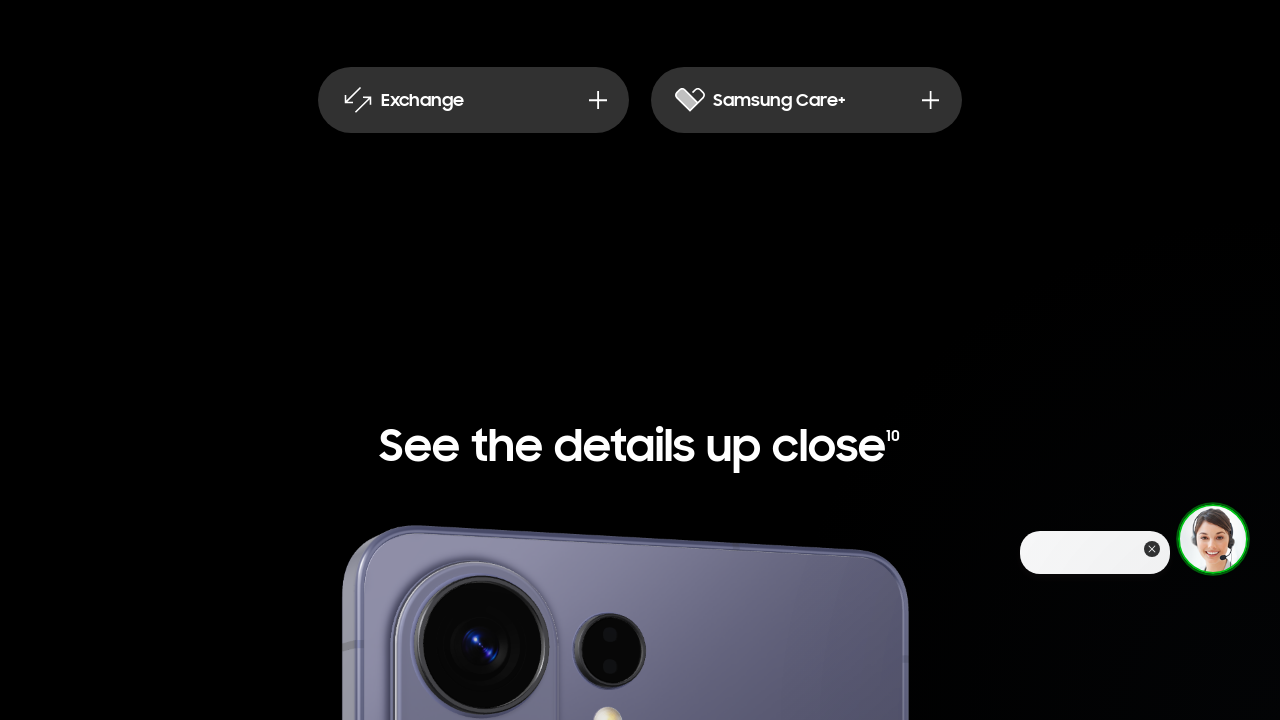

Scrolled up 400 pixels (increment 1 of 5)
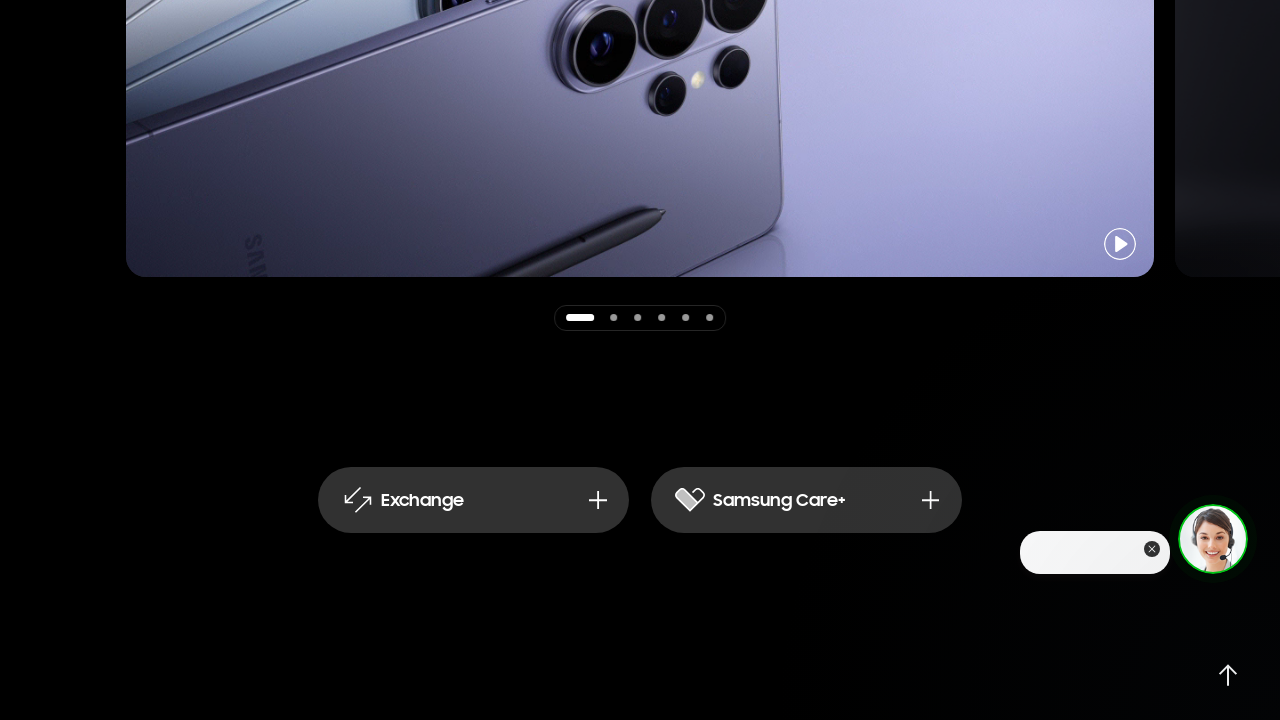

Waited 3 seconds before scrolling up
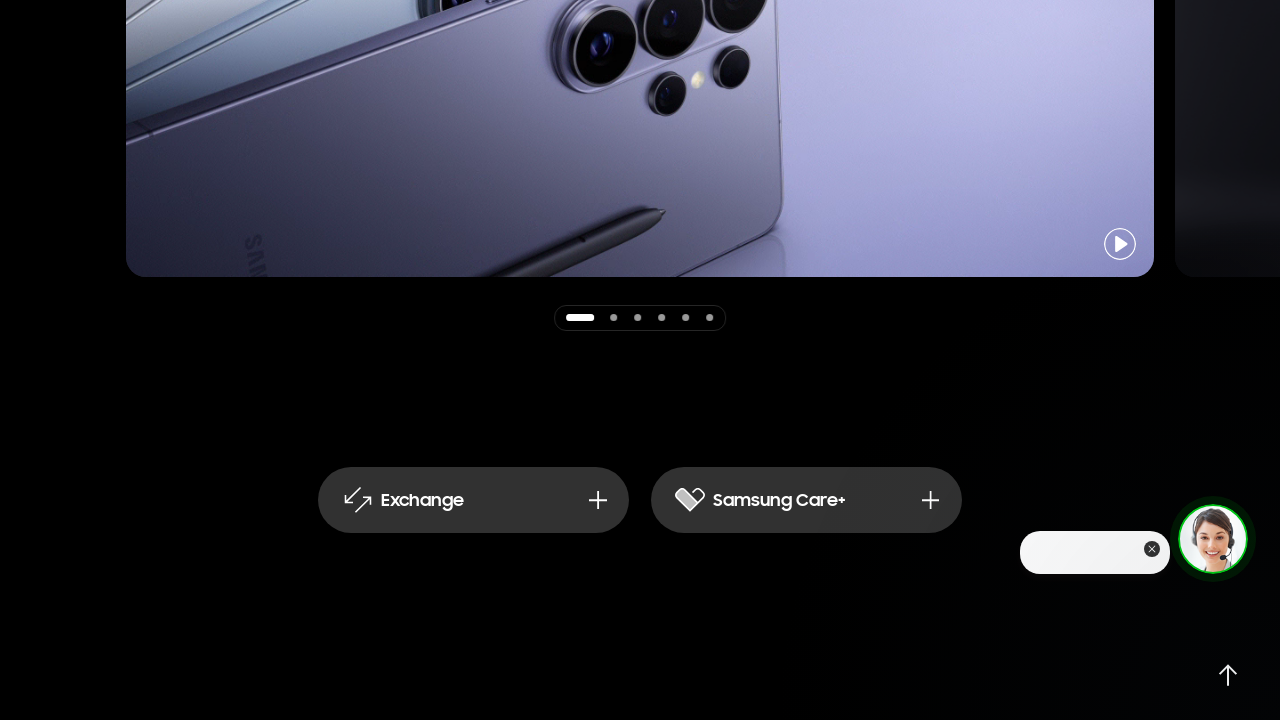

Scrolled up 400 pixels (increment 2 of 5)
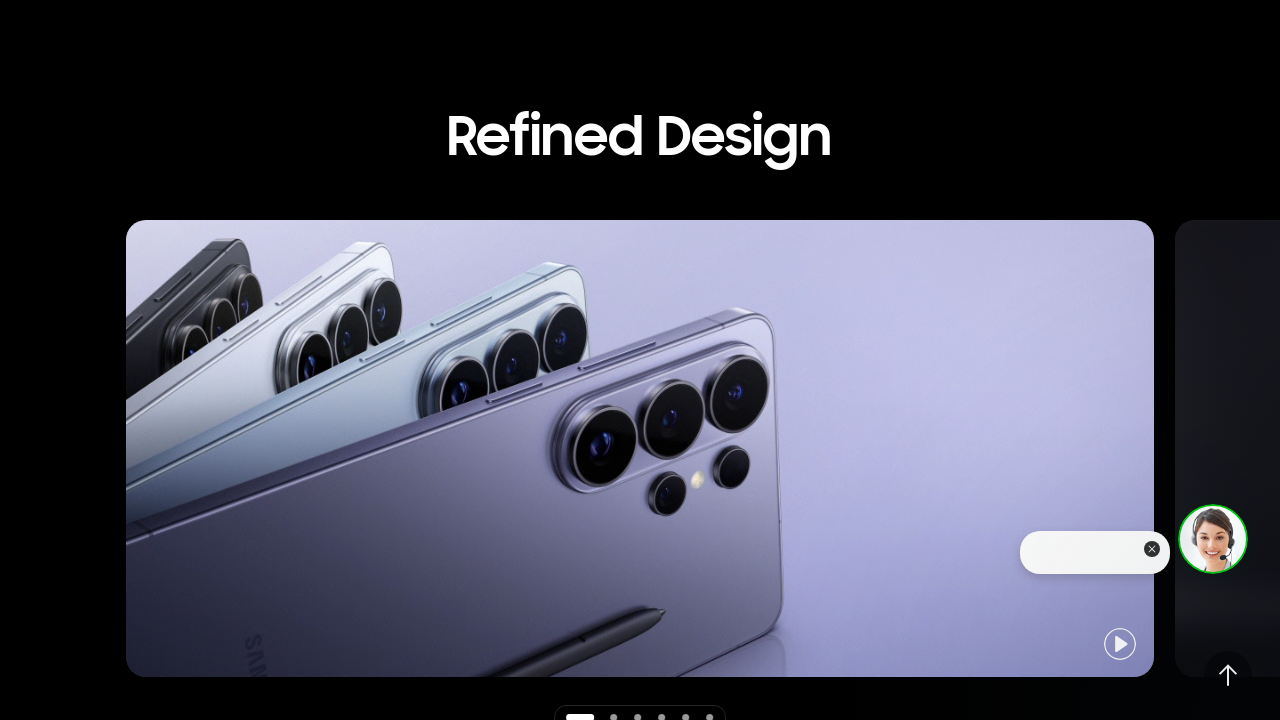

Waited 3 seconds before scrolling up
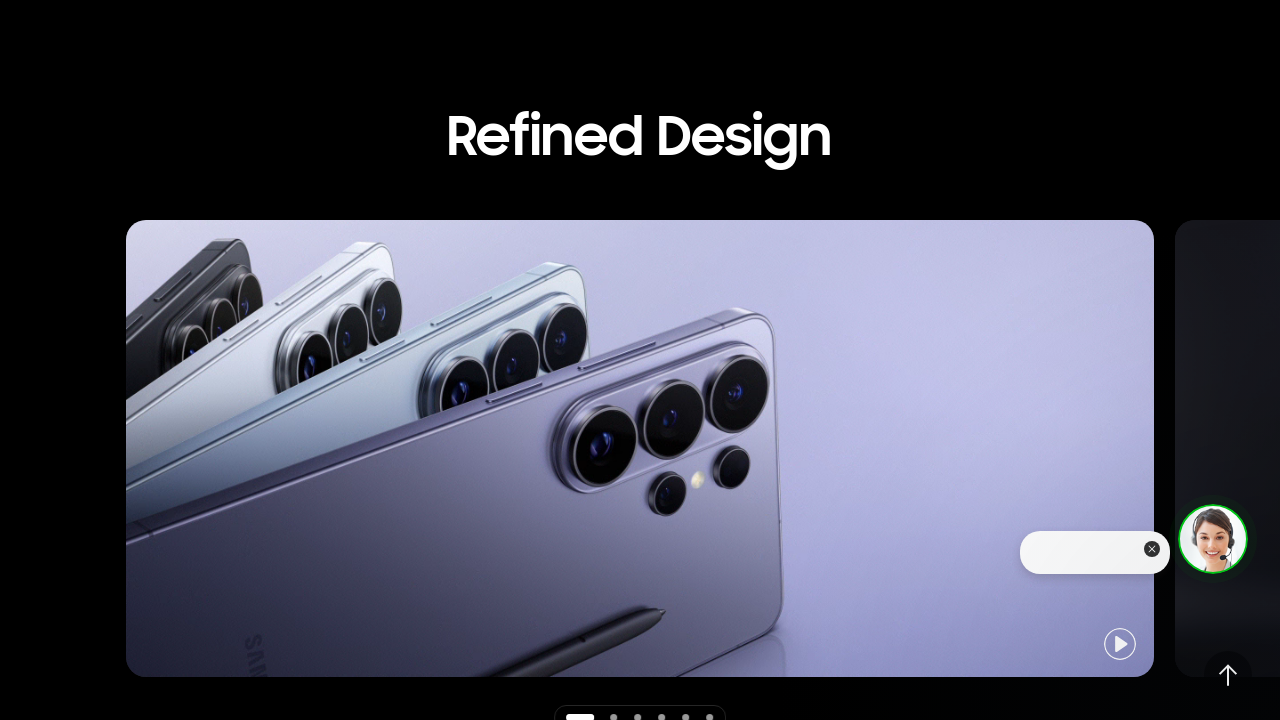

Scrolled up 400 pixels (increment 3 of 5)
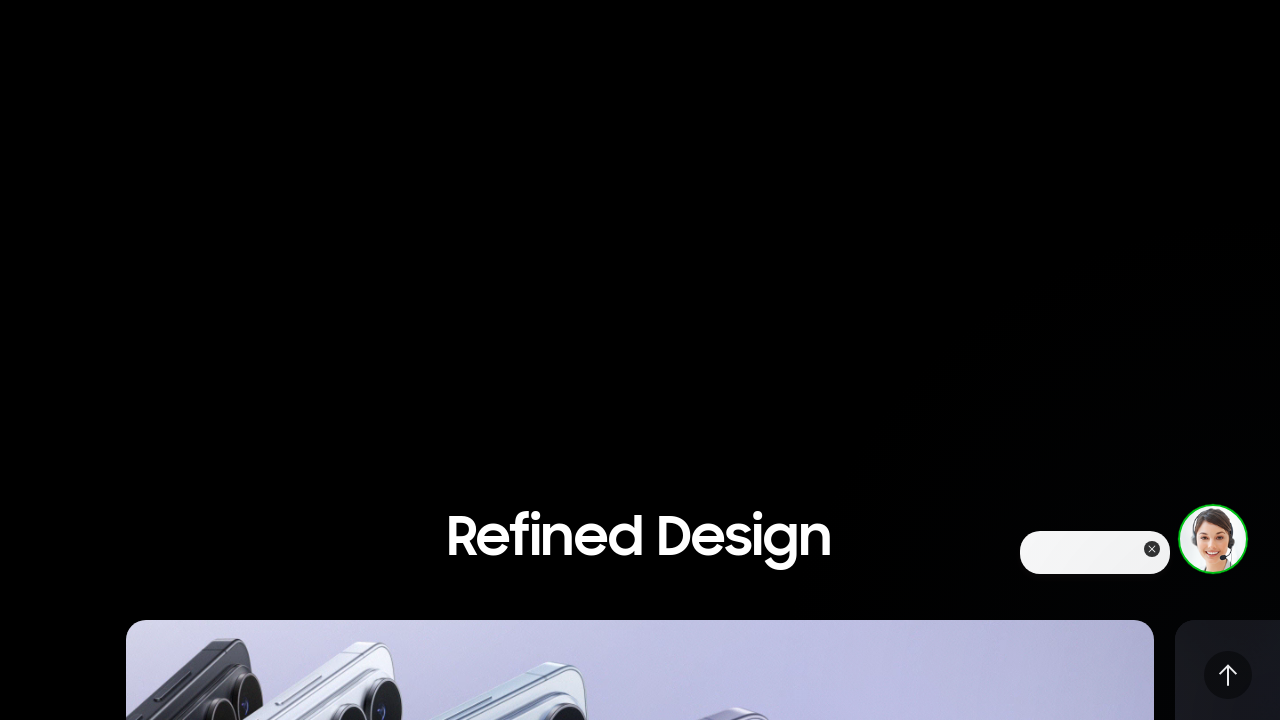

Waited 3 seconds before scrolling up
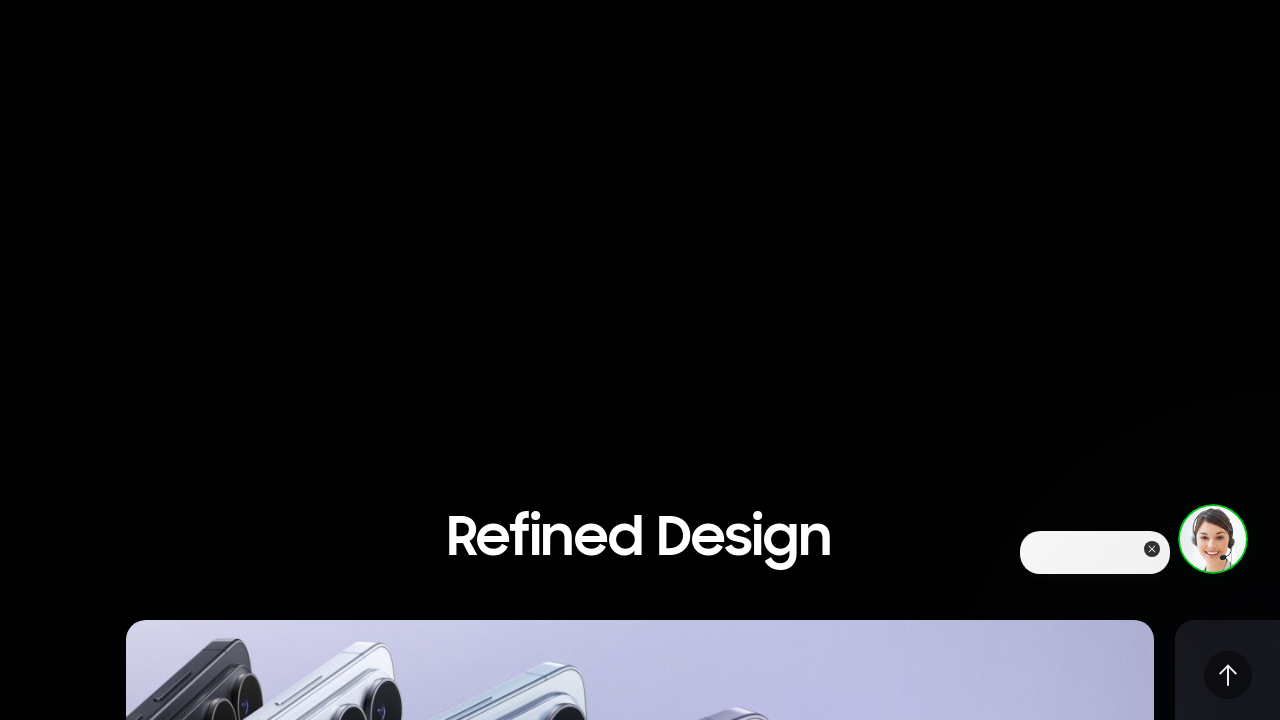

Scrolled up 400 pixels (increment 4 of 5)
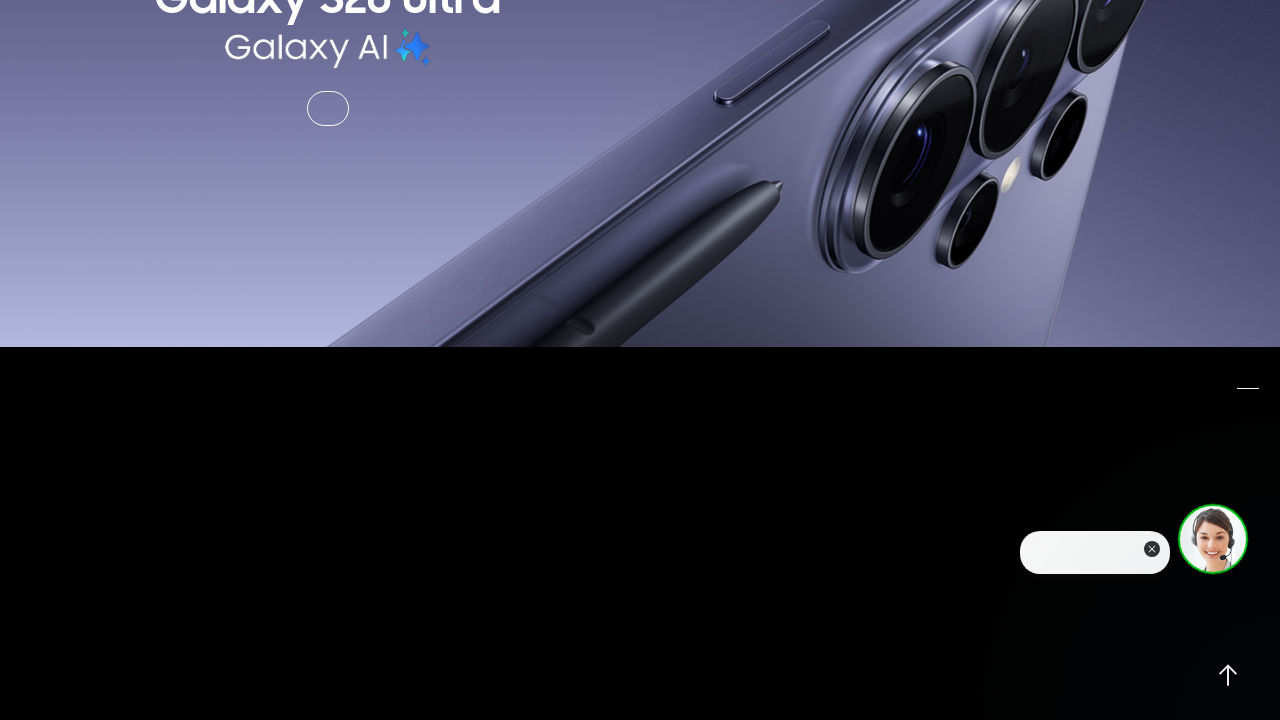

Waited 3 seconds before scrolling up
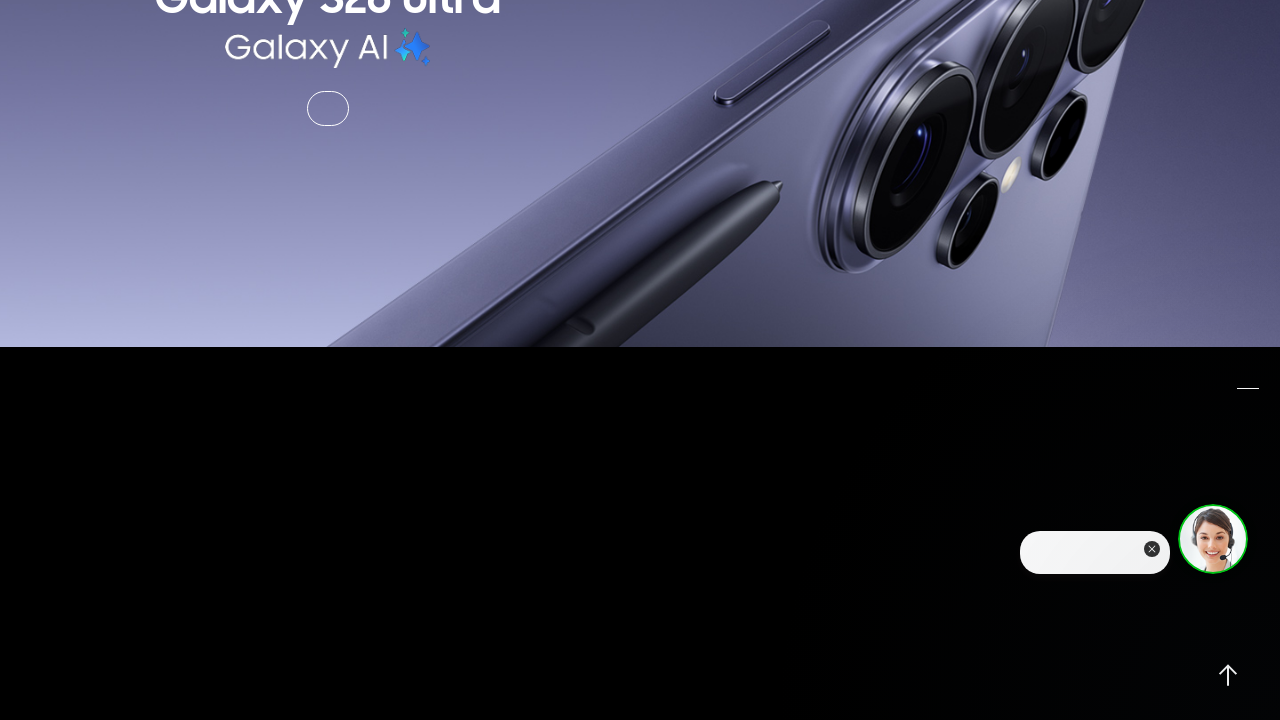

Scrolled up 400 pixels (increment 5 of 5)
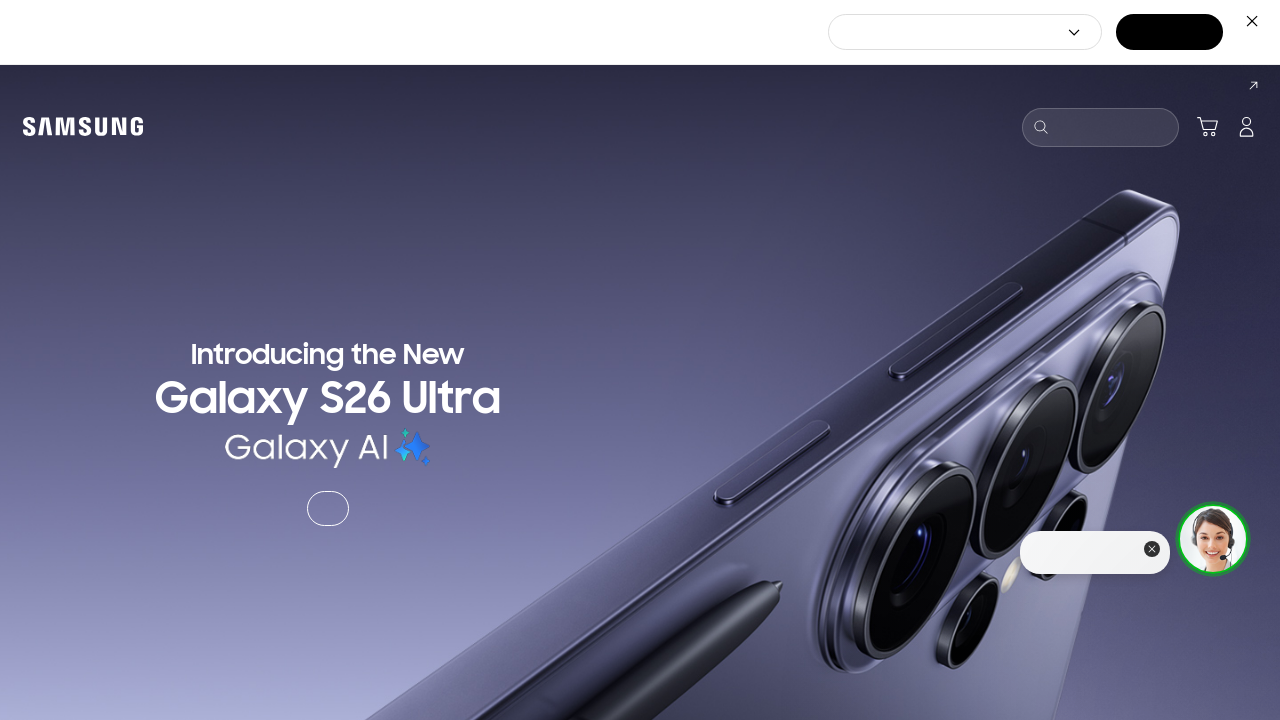

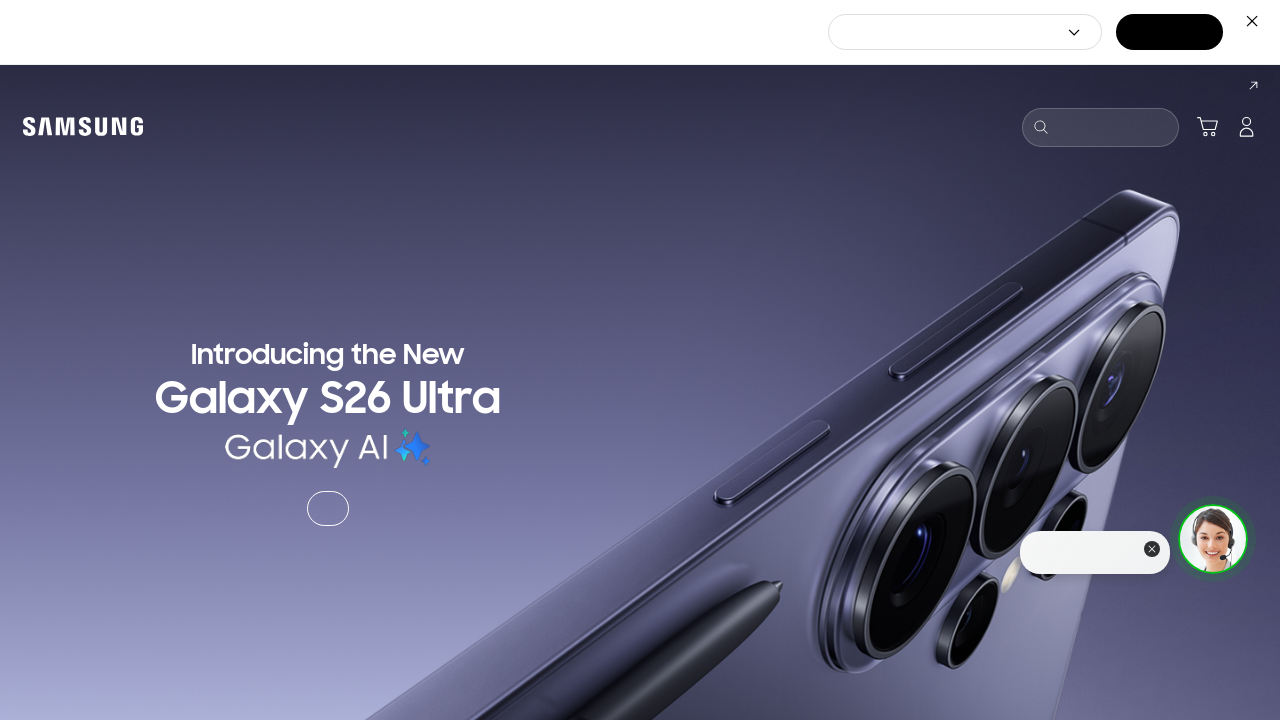